Tests that an item is removed if edited to an empty string

Starting URL: https://demo.playwright.dev/todomvc

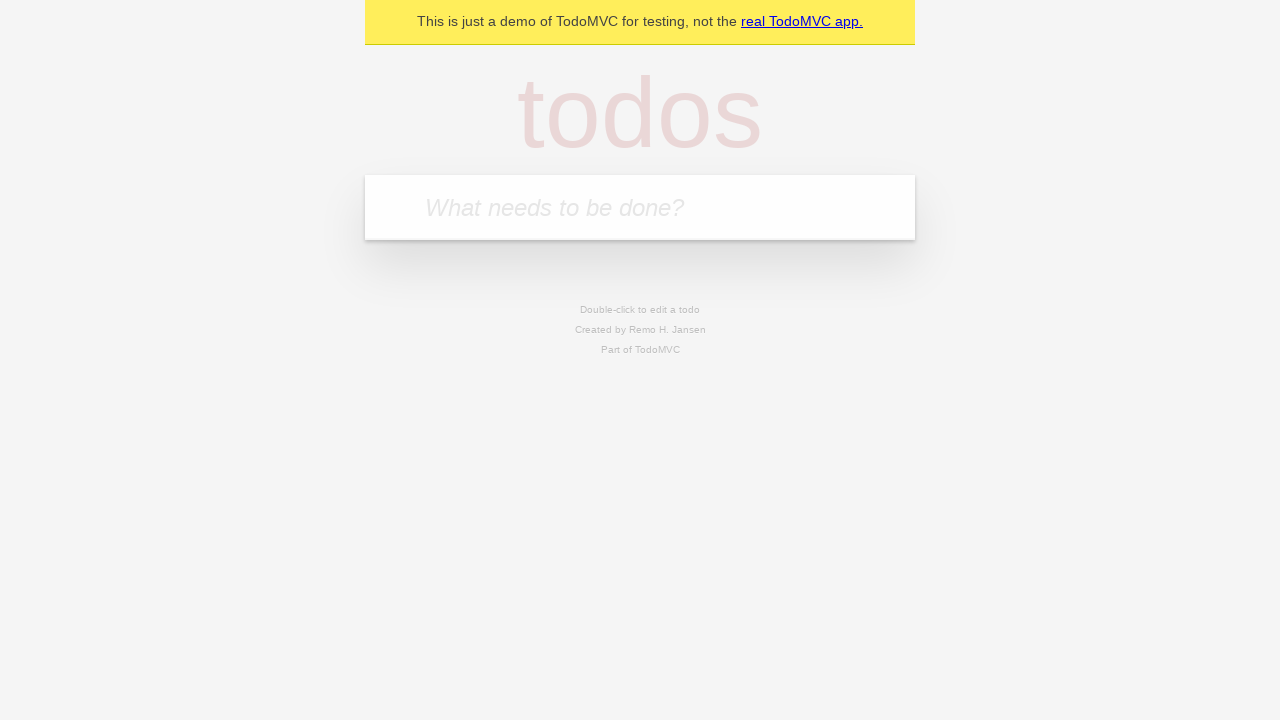

Filled new todo field with 'buy some cheese' on .new-todo
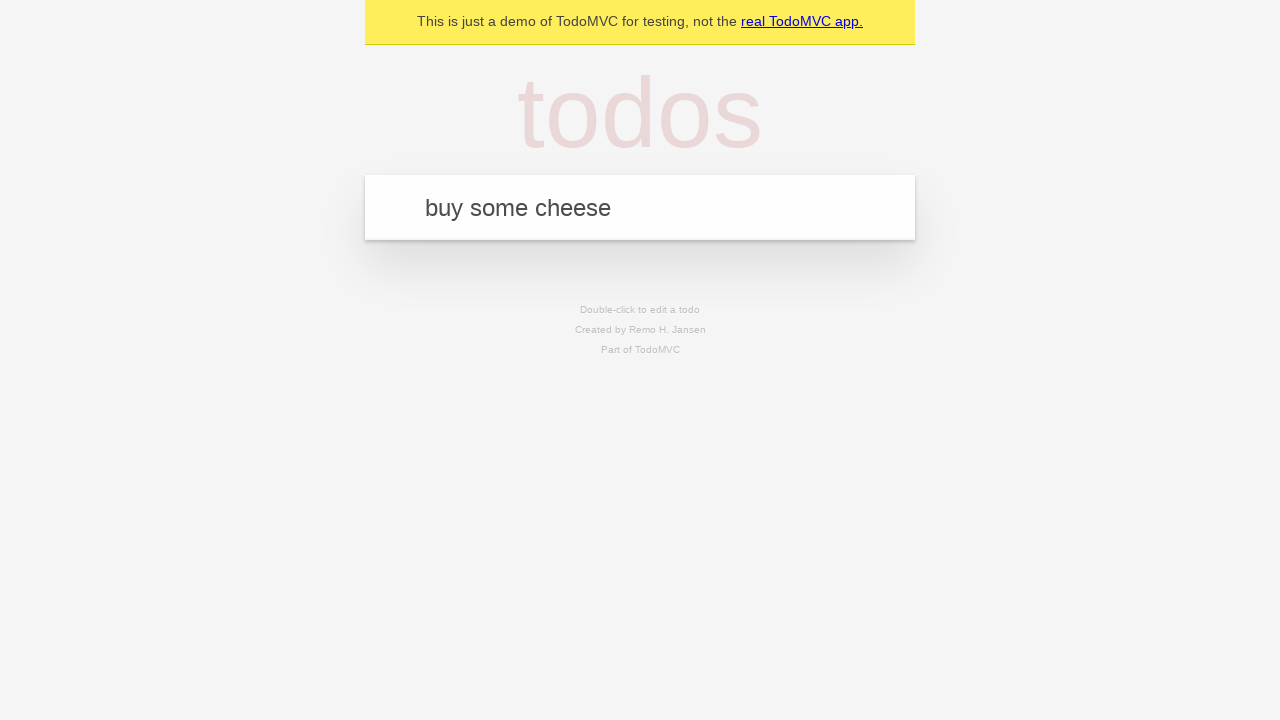

Pressed Enter to add first todo on .new-todo
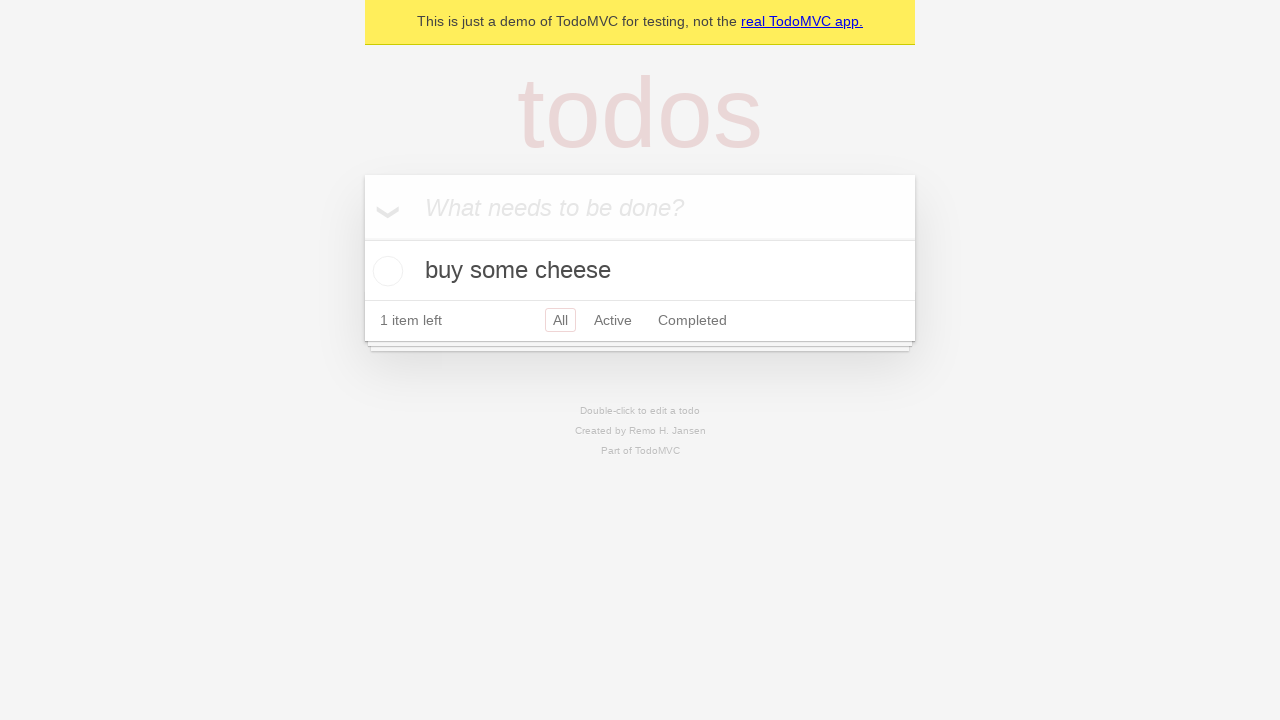

Filled new todo field with 'feed the cat' on .new-todo
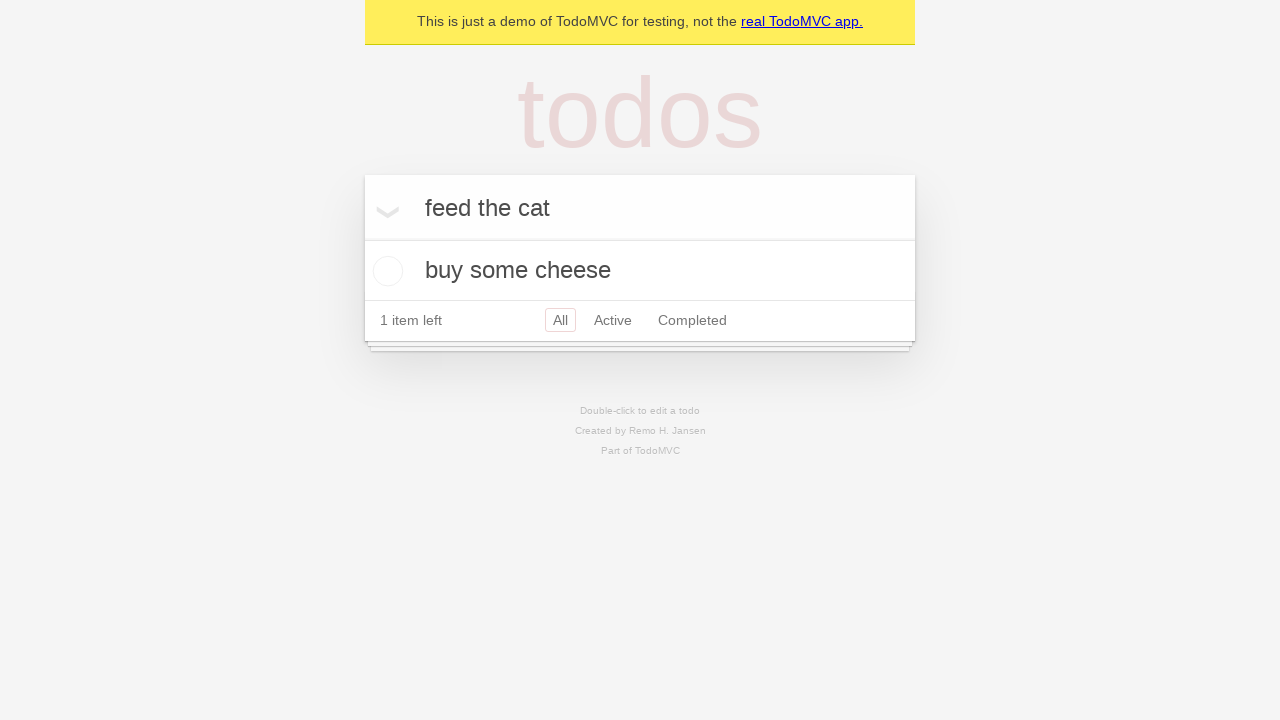

Pressed Enter to add second todo on .new-todo
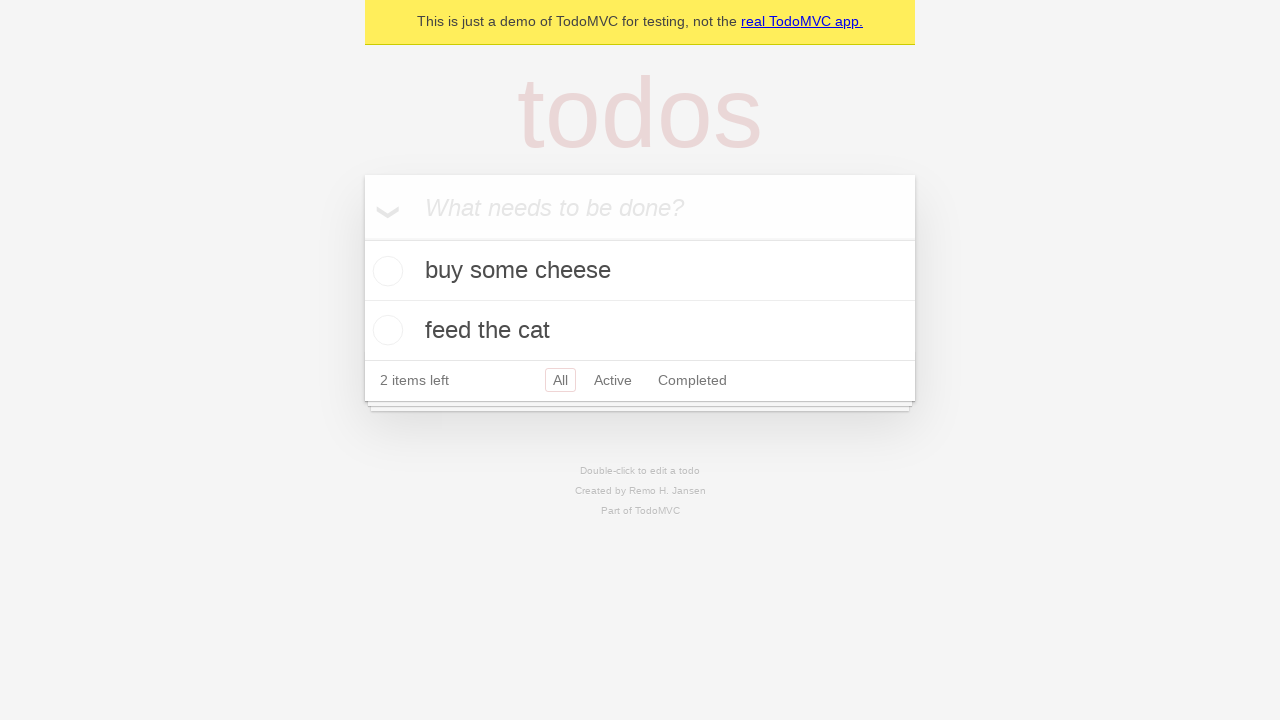

Filled new todo field with 'book a doctors appointment' on .new-todo
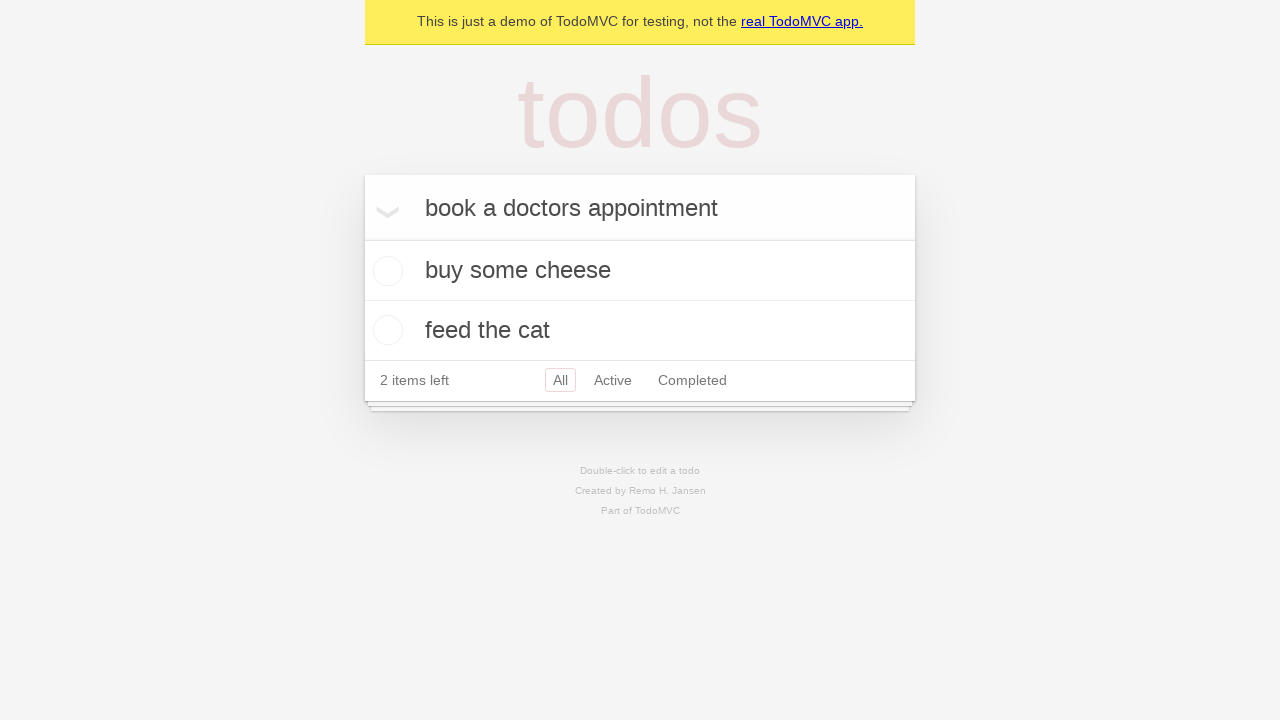

Pressed Enter to add third todo on .new-todo
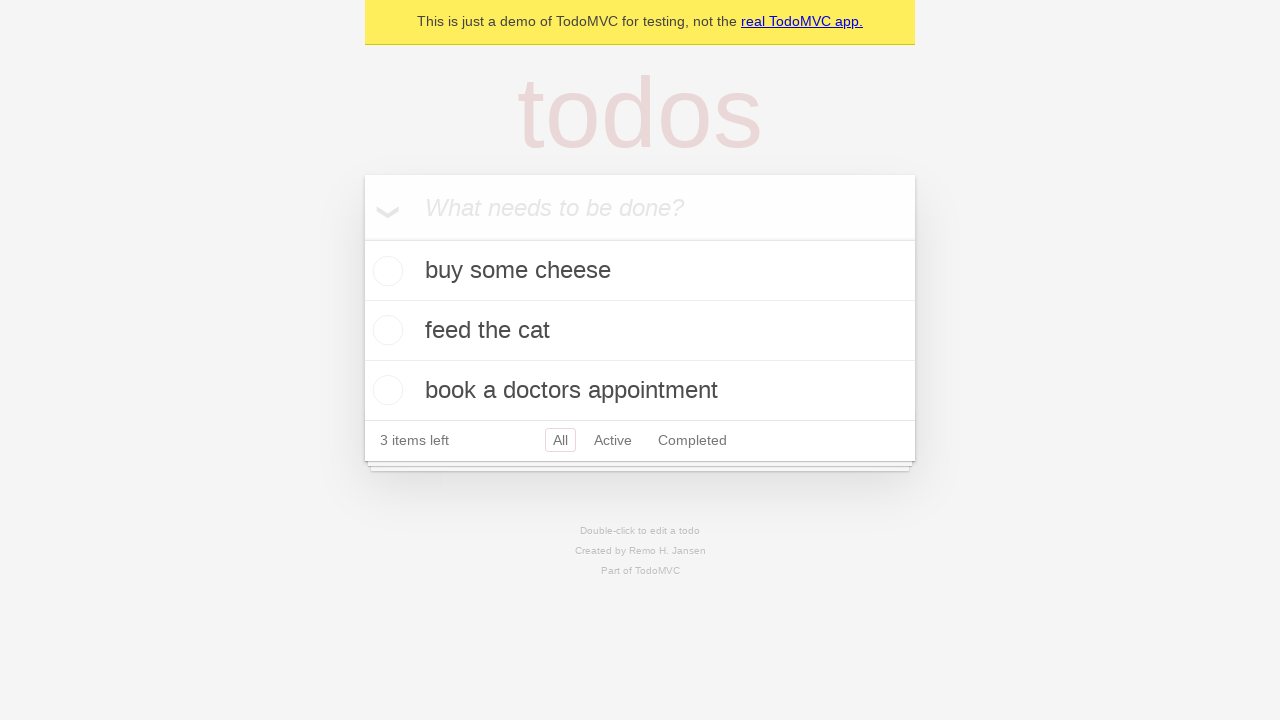

Waited for all three todos to be rendered
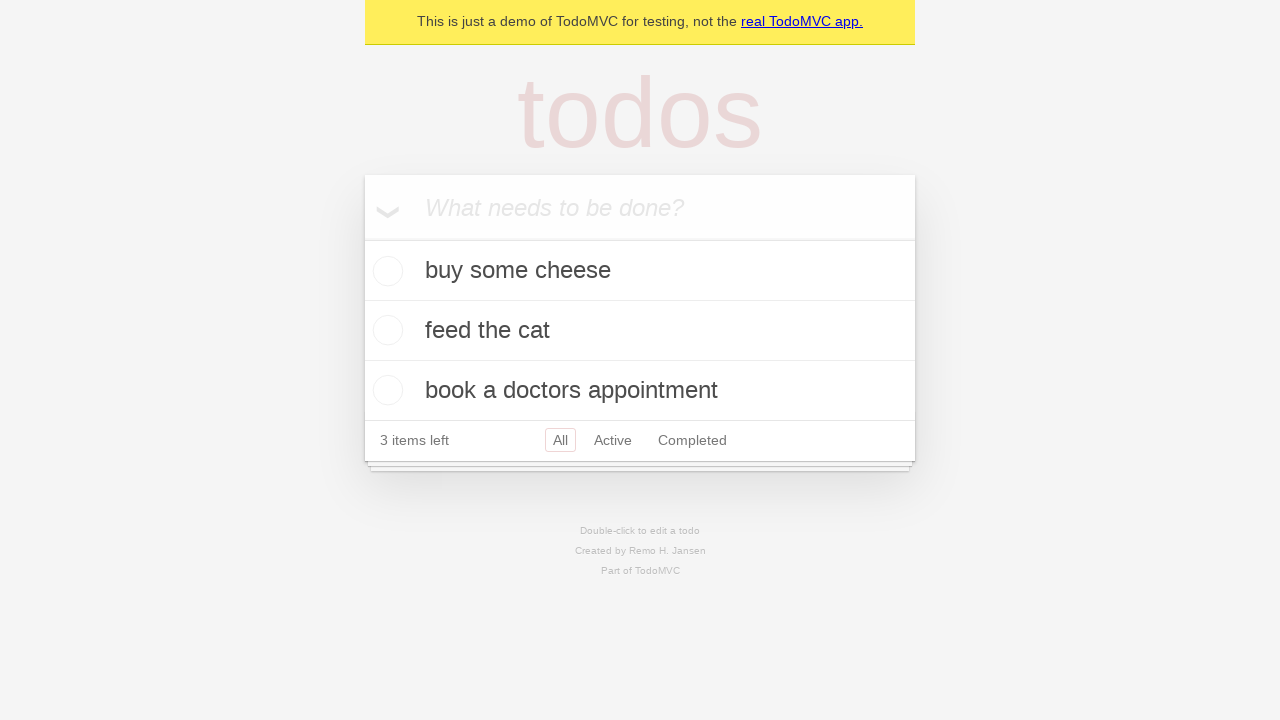

Double-clicked the second todo to enter edit mode at (640, 331) on .todo-list li >> nth=1
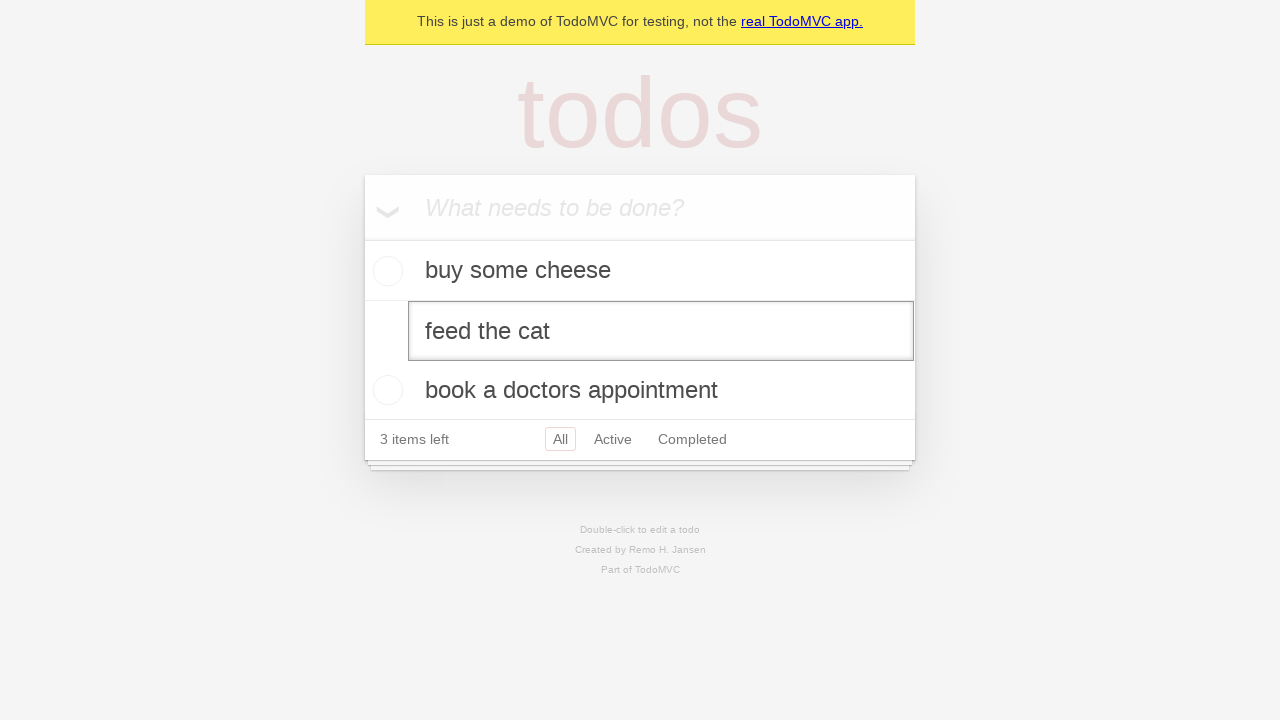

Cleared the todo text field to empty string on .todo-list li >> nth=1 >> .edit
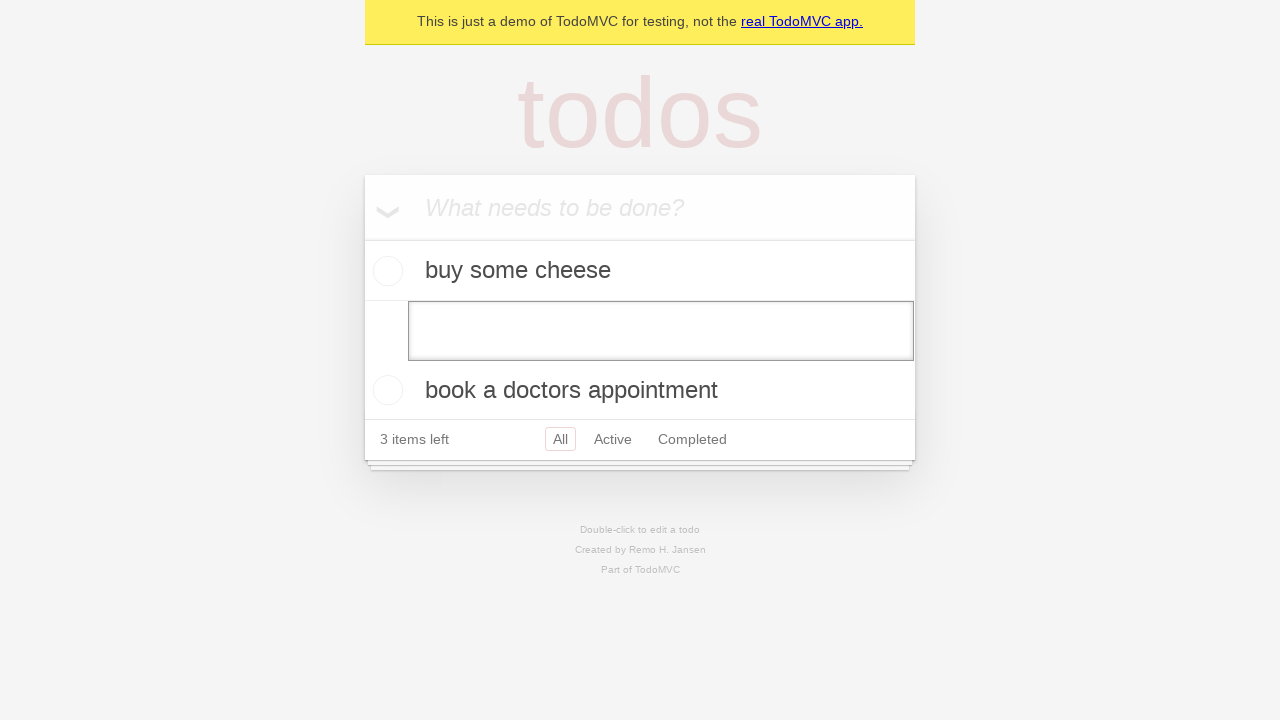

Pressed Enter to confirm empty todo and remove the item on .todo-list li >> nth=1 >> .edit
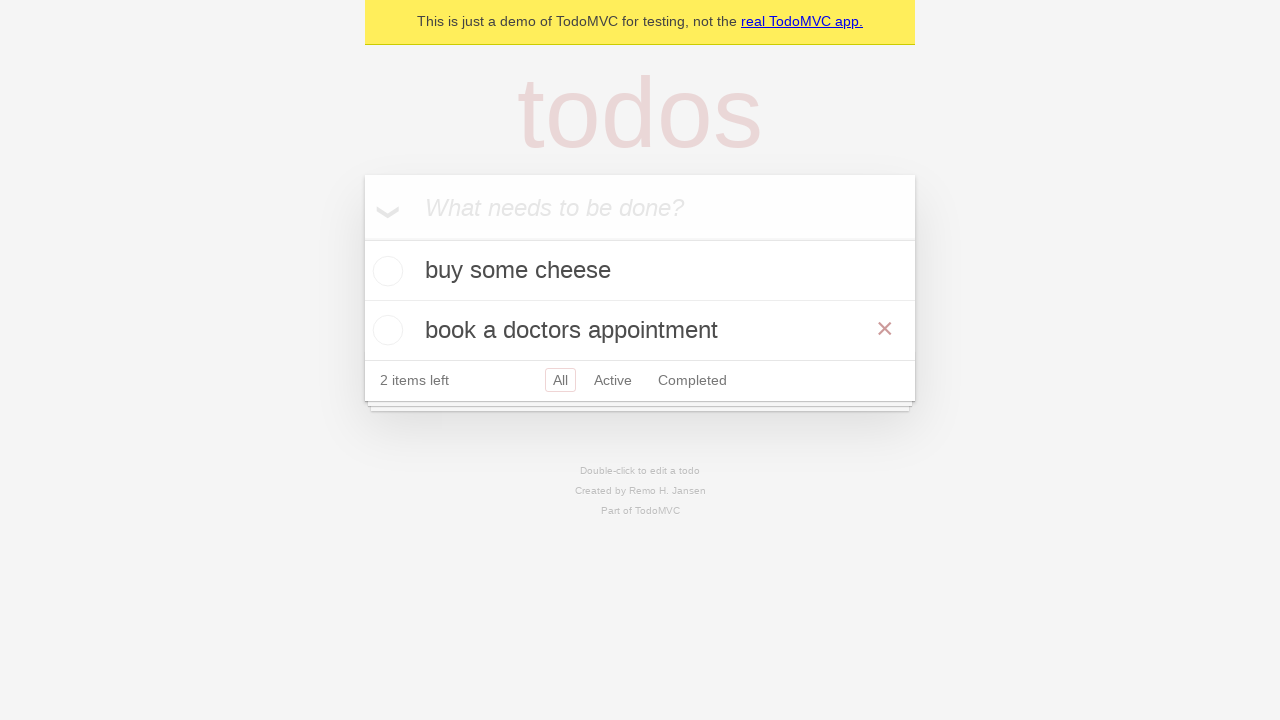

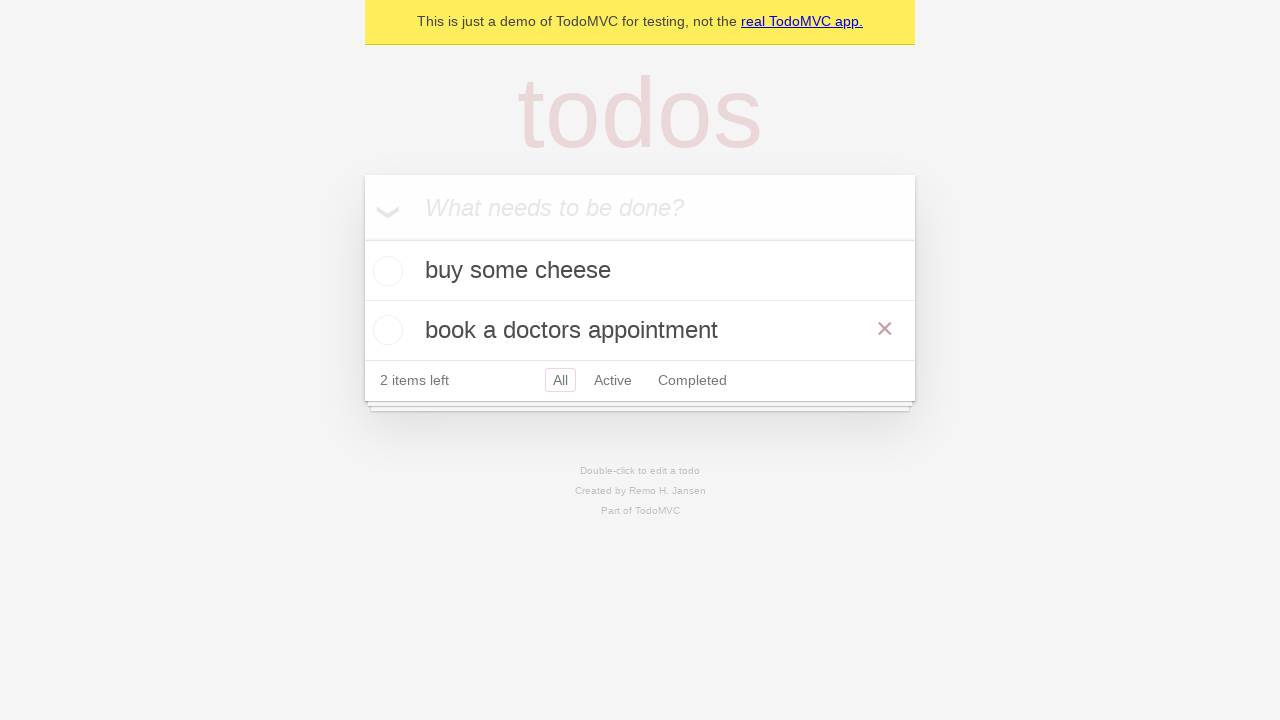